Tests double-click functionality on a Copy Text button

Starting URL: https://testautomationpractice.blogspot.com/

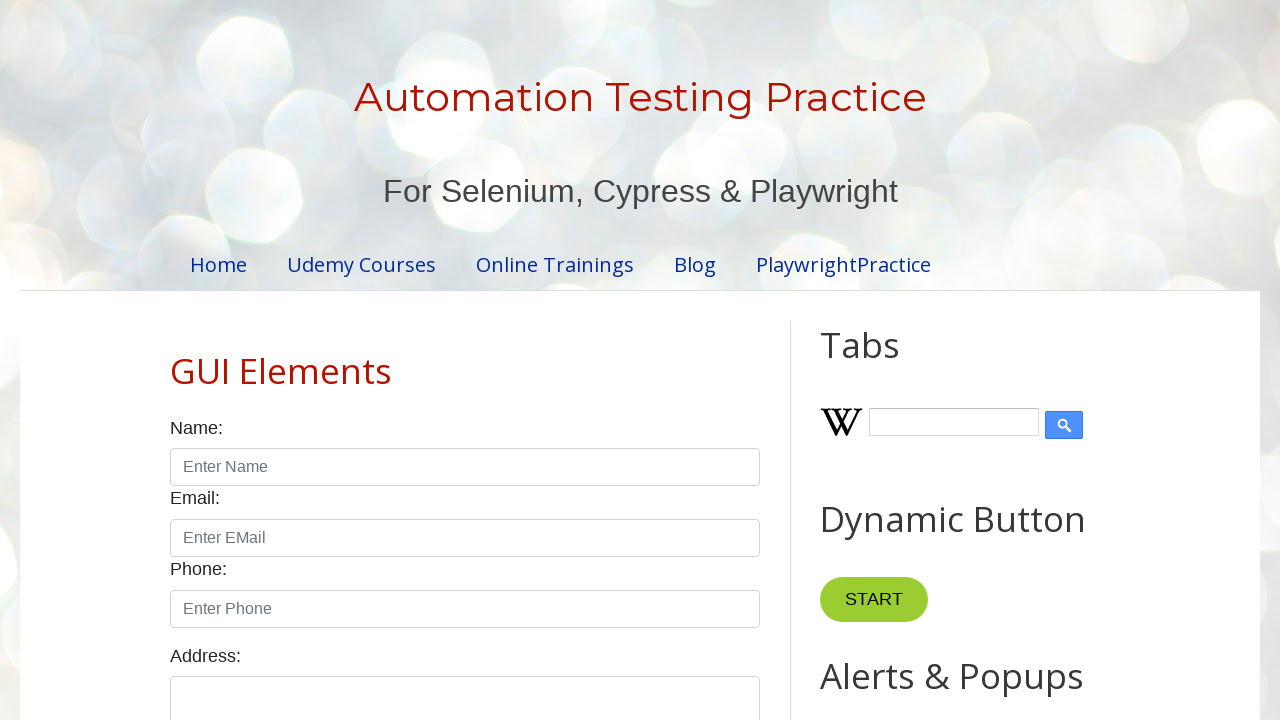

Double-clicked the Copy Text button at (885, 360) on xpath=//button[normalize-space()='Copy Text']
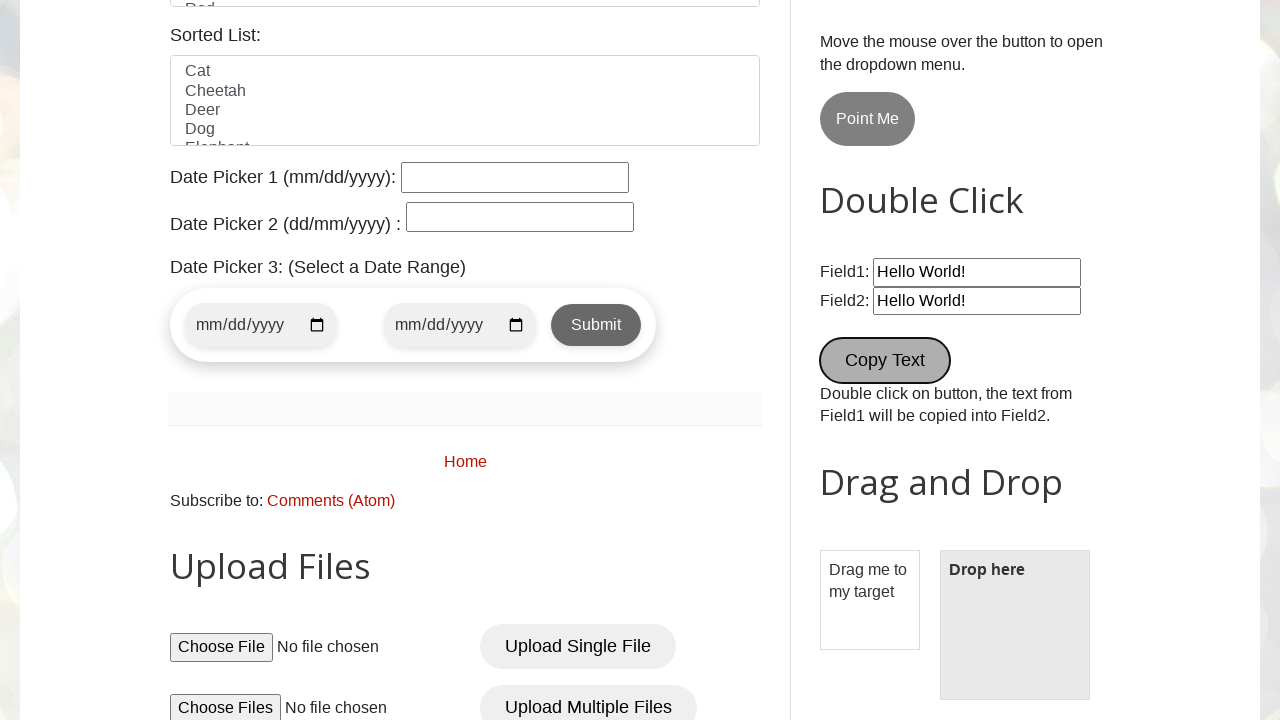

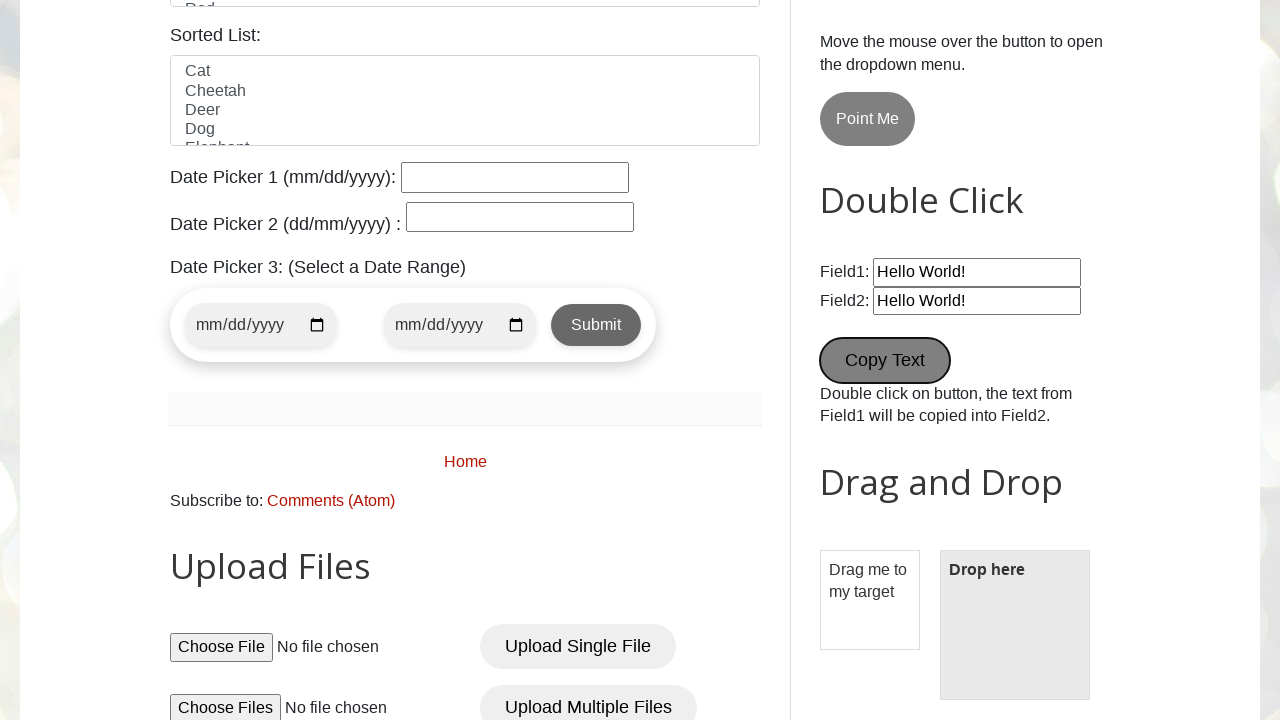